Tests clicking a no-content link and verifying the response status message

Starting URL: https://demoqa.com/links

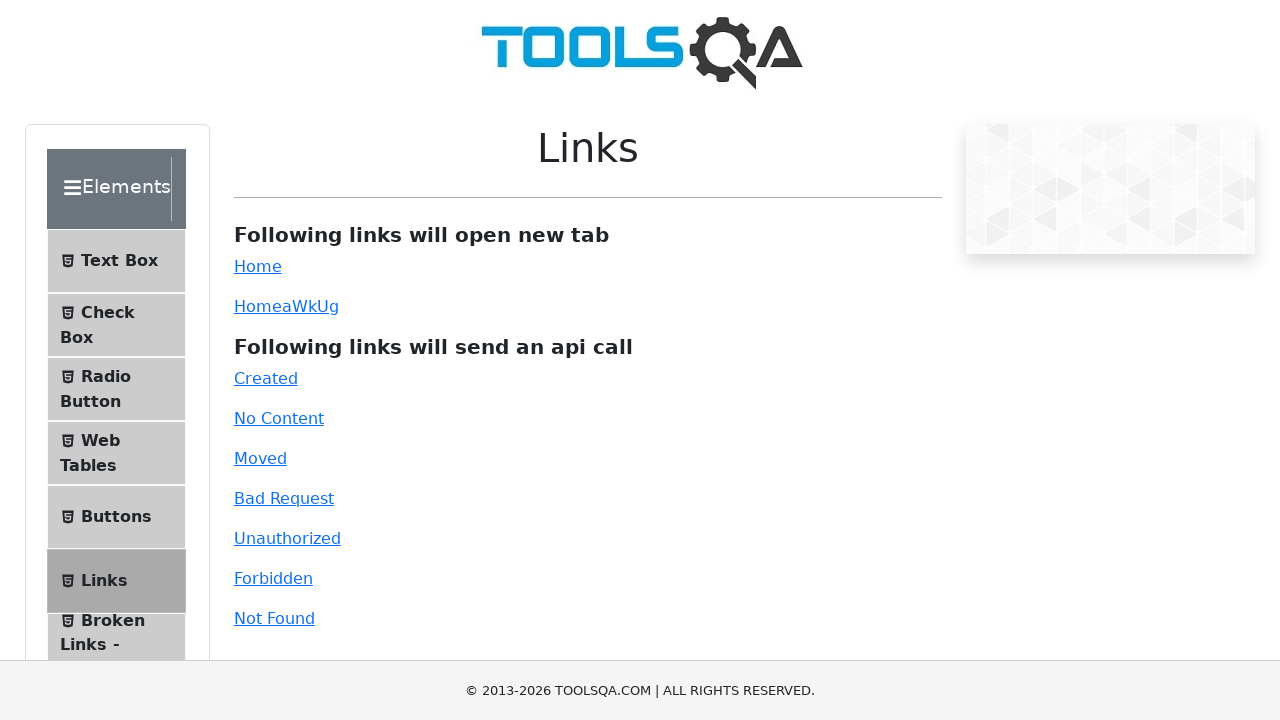

Scrolled to no-content link element
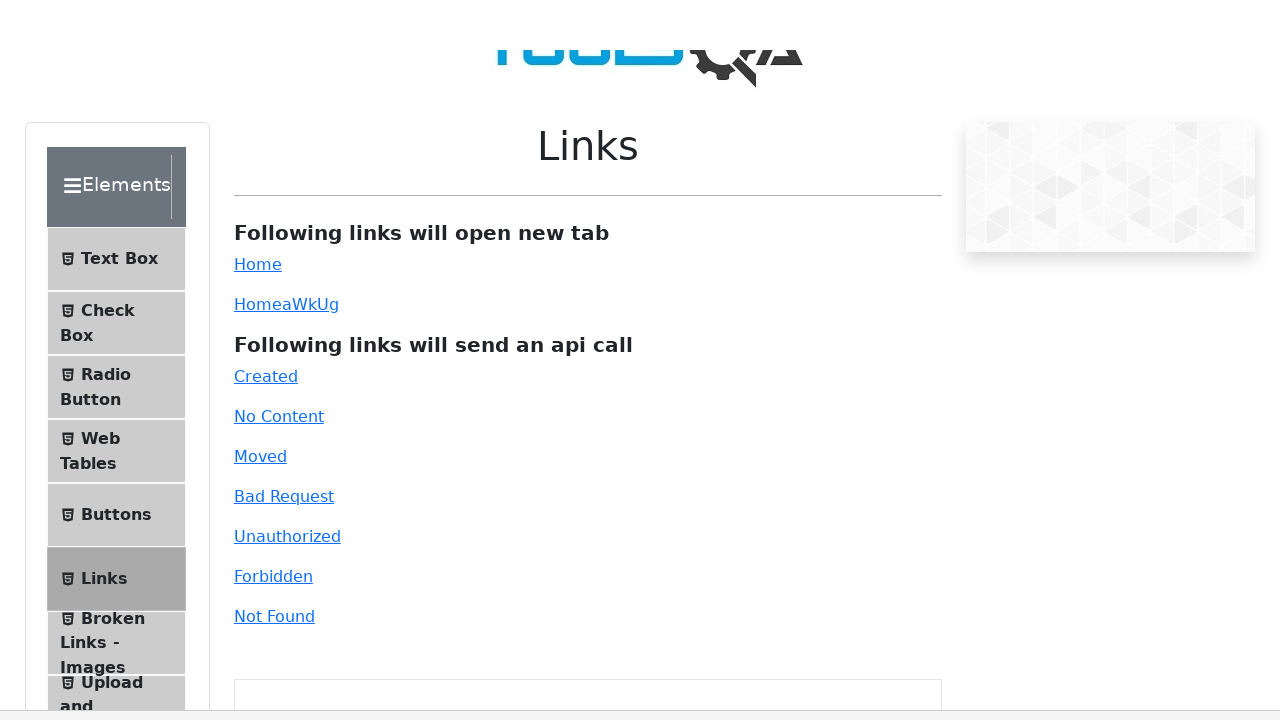

Clicked the no-content link at (279, 10) on #no-content
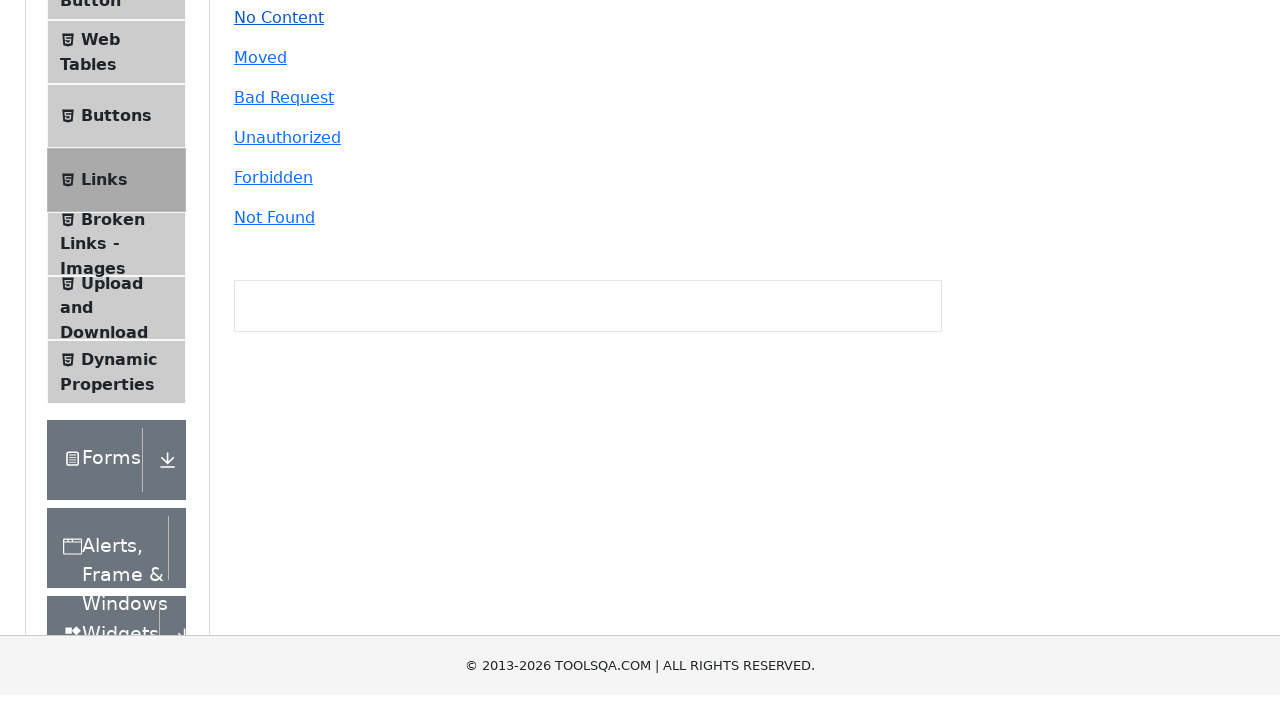

Response message appeared on page
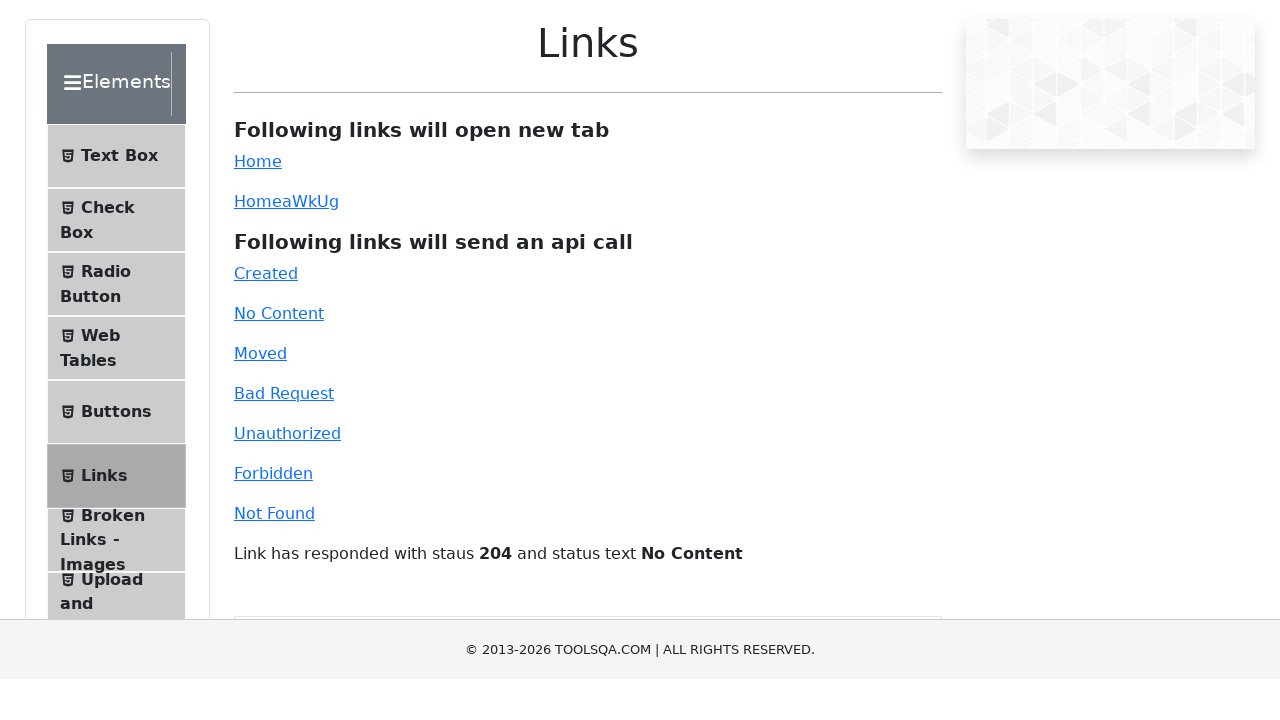

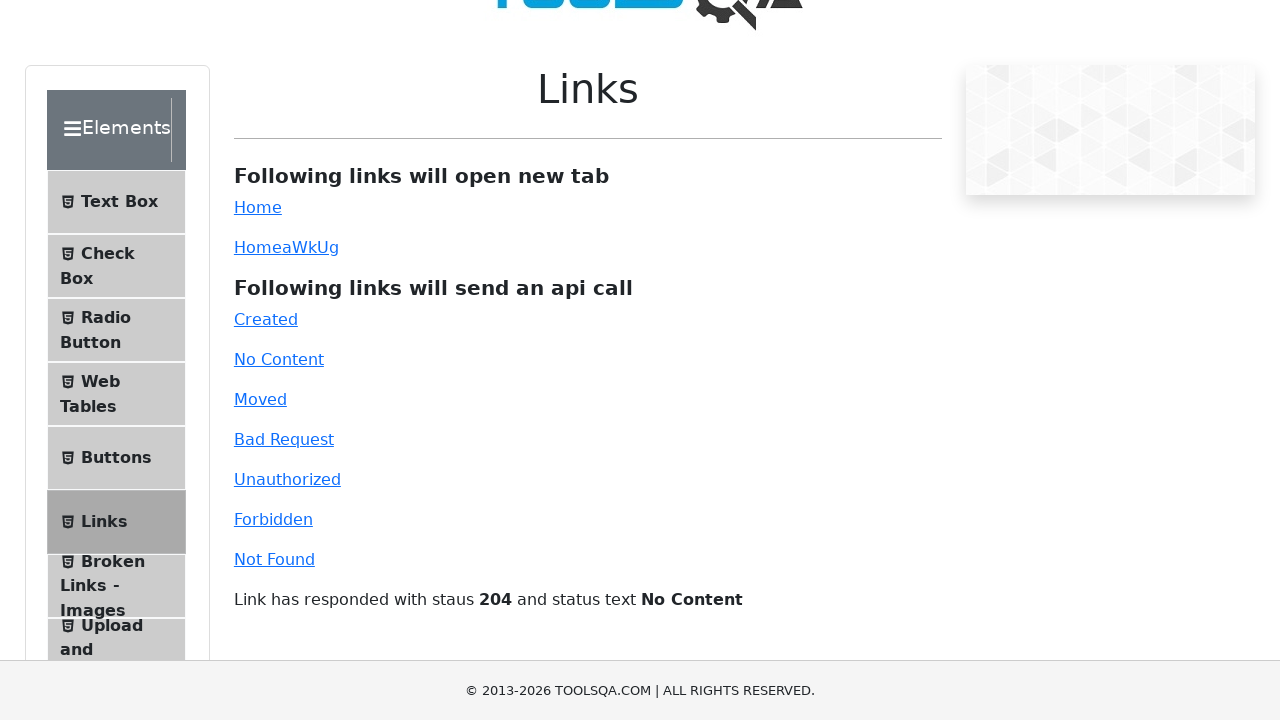